Navigates to Musinsa total ranking page and scrolls down through the product list using PageDown key presses

Starting URL: https://www.musinsa.com/main/musinsa/ranking?storeCode=musinsa&sectionId=199

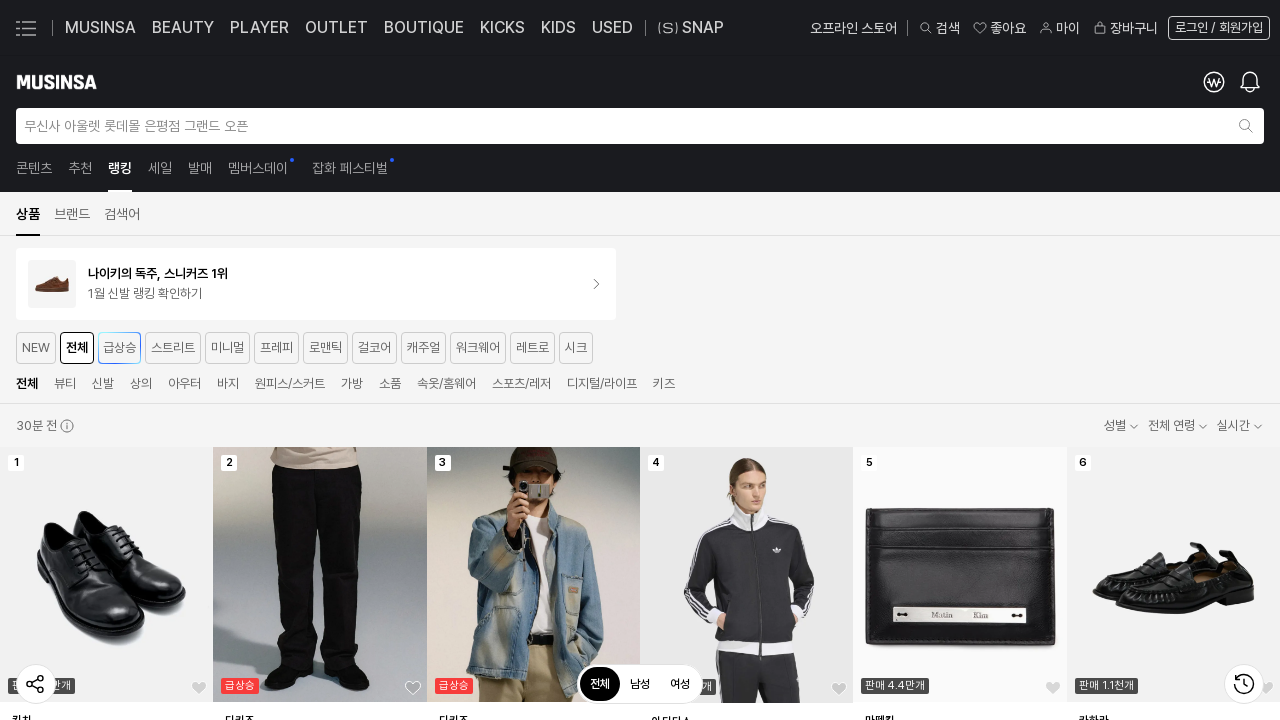

Article container loaded on Musinsa ranking page
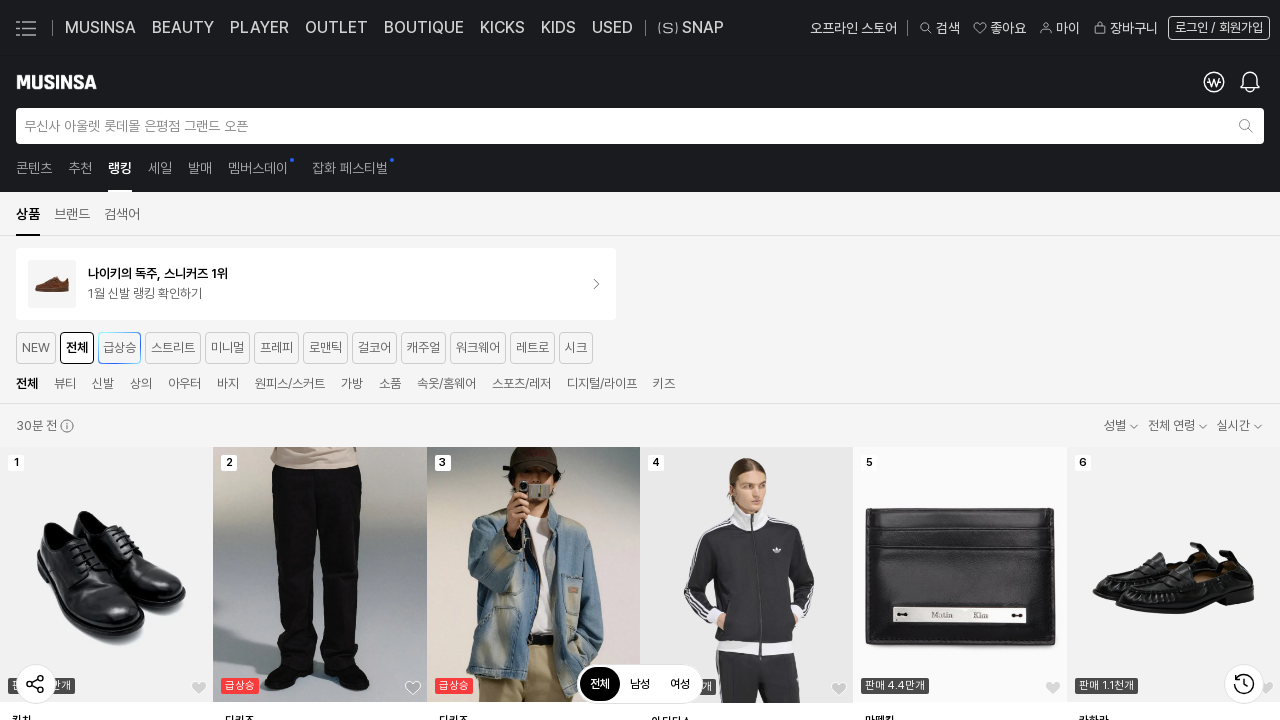

Scrolled down with PageDown key (iteration 1/10)
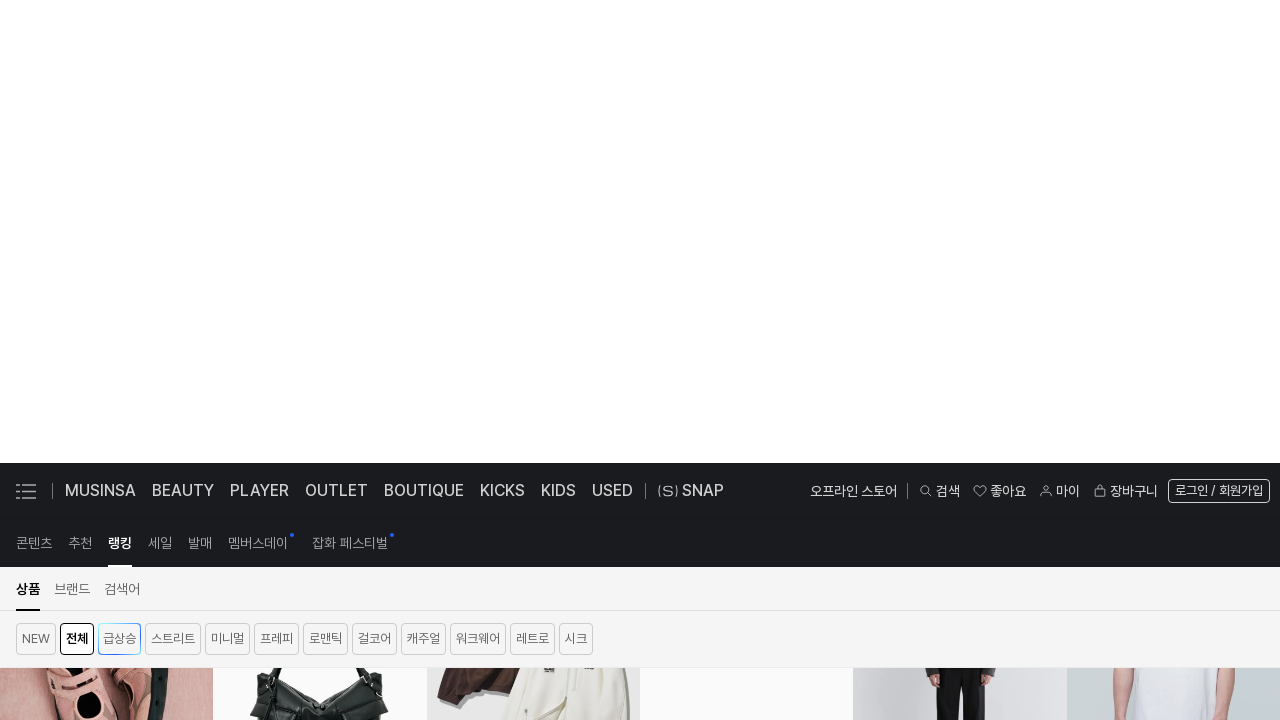

Scrolled down with PageDown key (iteration 2/10)
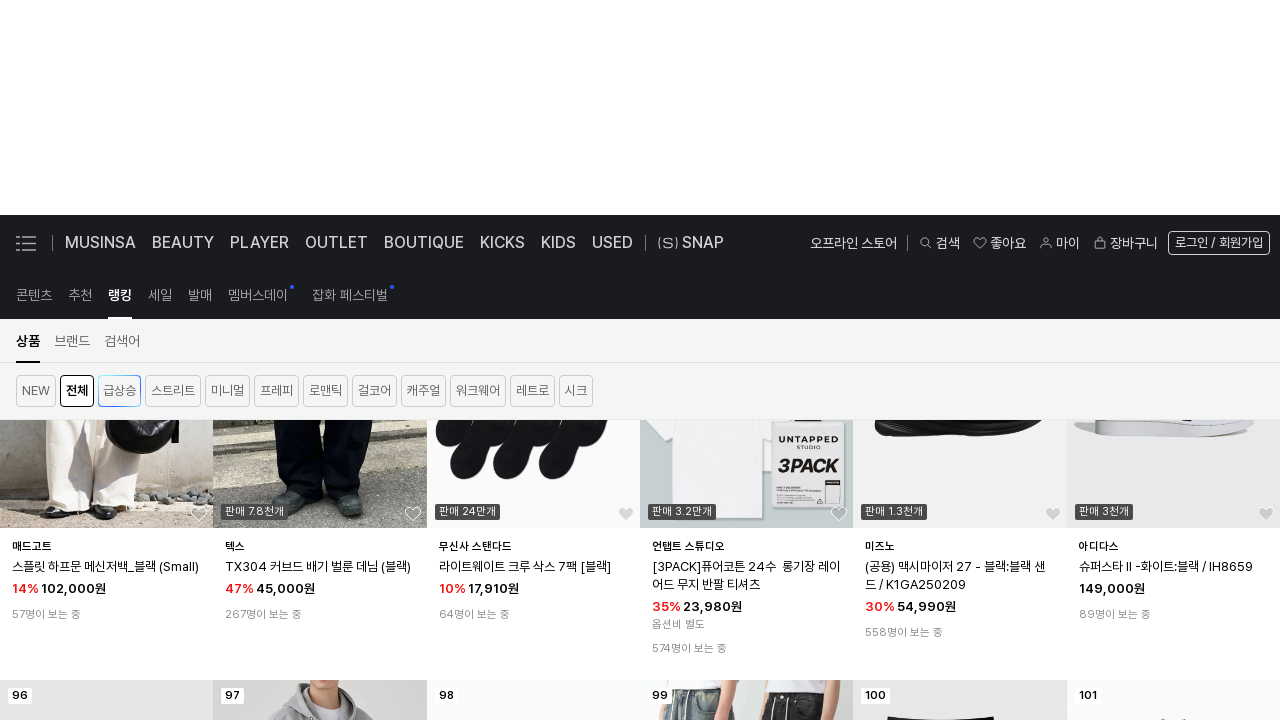

Scrolled down with PageDown key (iteration 3/10)
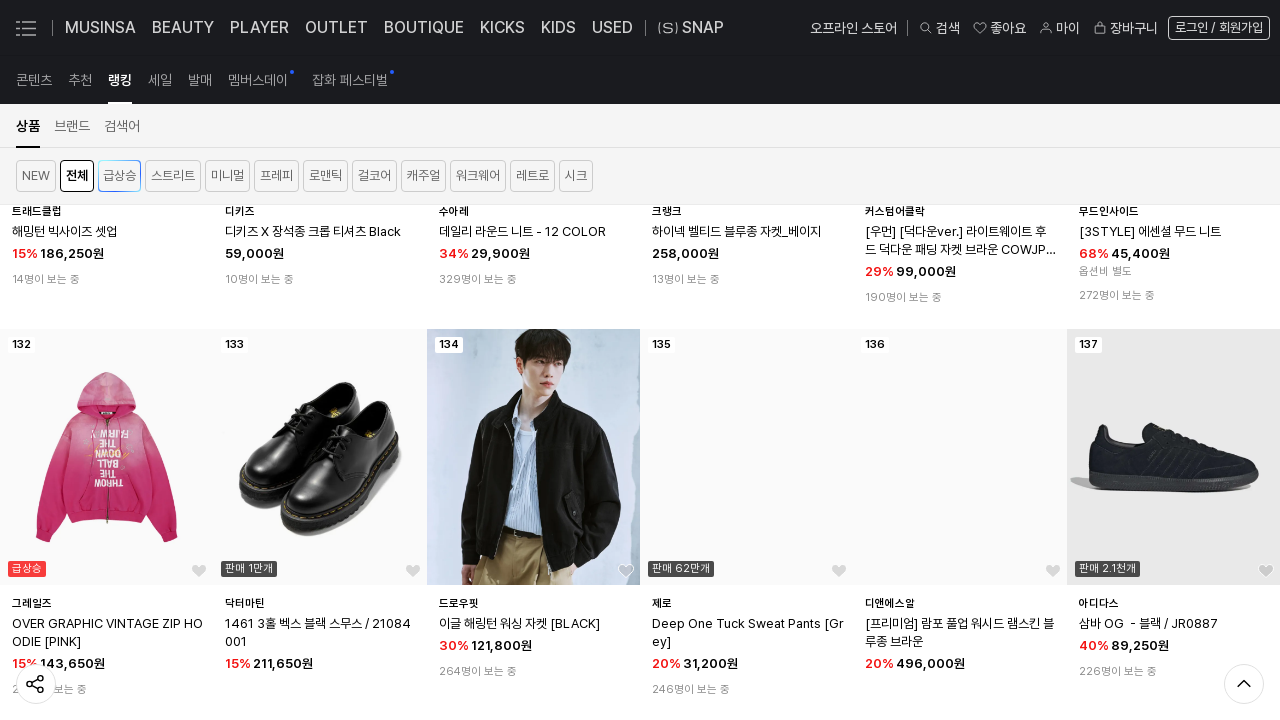

Scrolled down with PageDown key (iteration 4/10)
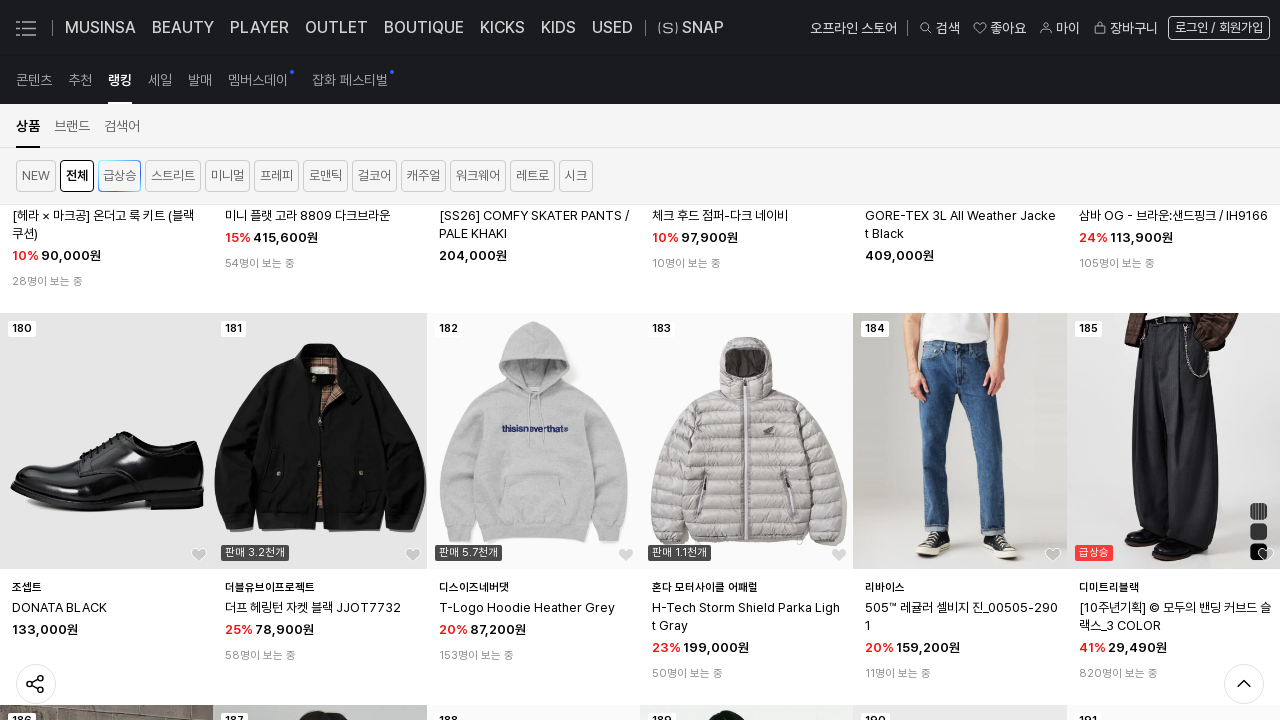

Scrolled down with PageDown key (iteration 5/10)
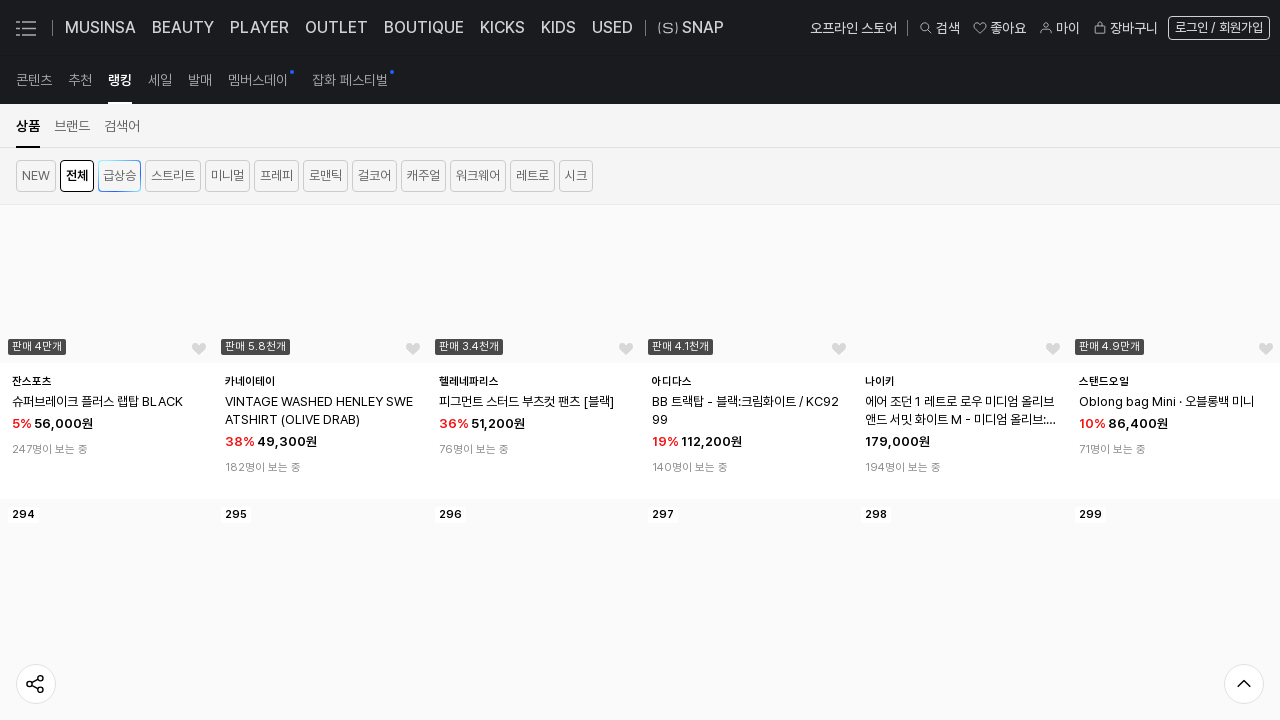

Scrolled down with PageDown key (iteration 6/10)
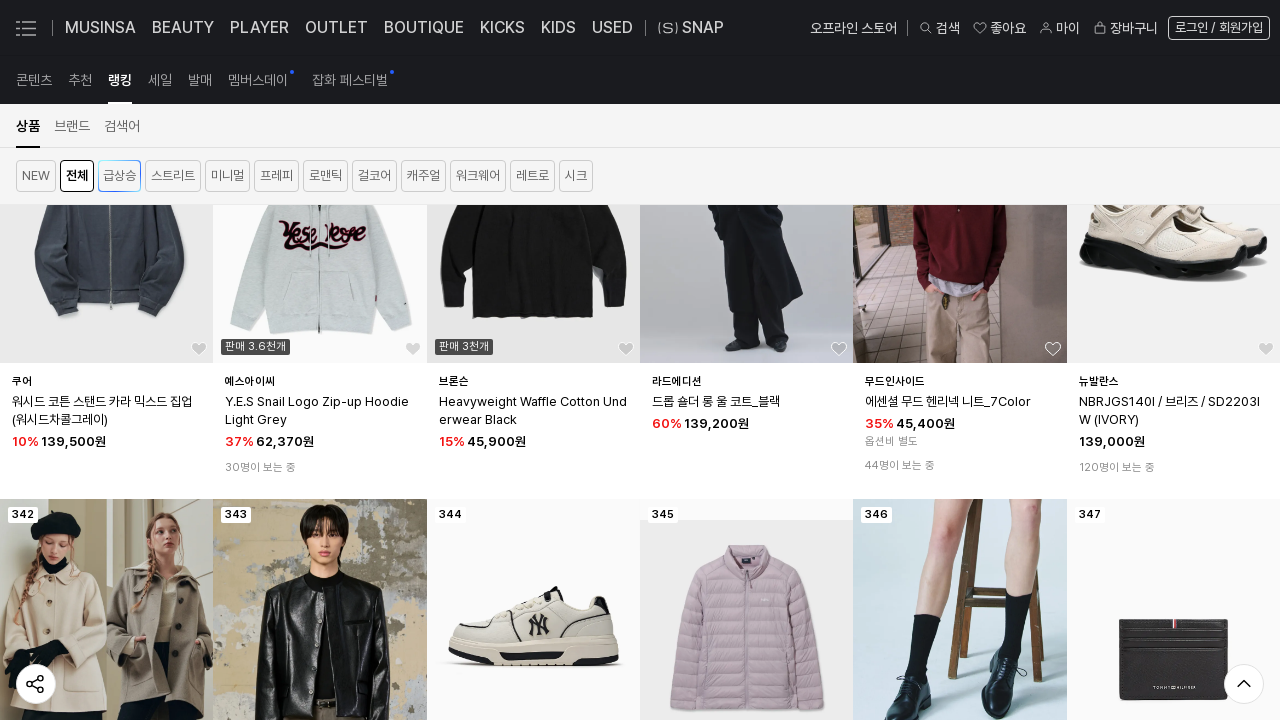

Scrolled down with PageDown key (iteration 7/10)
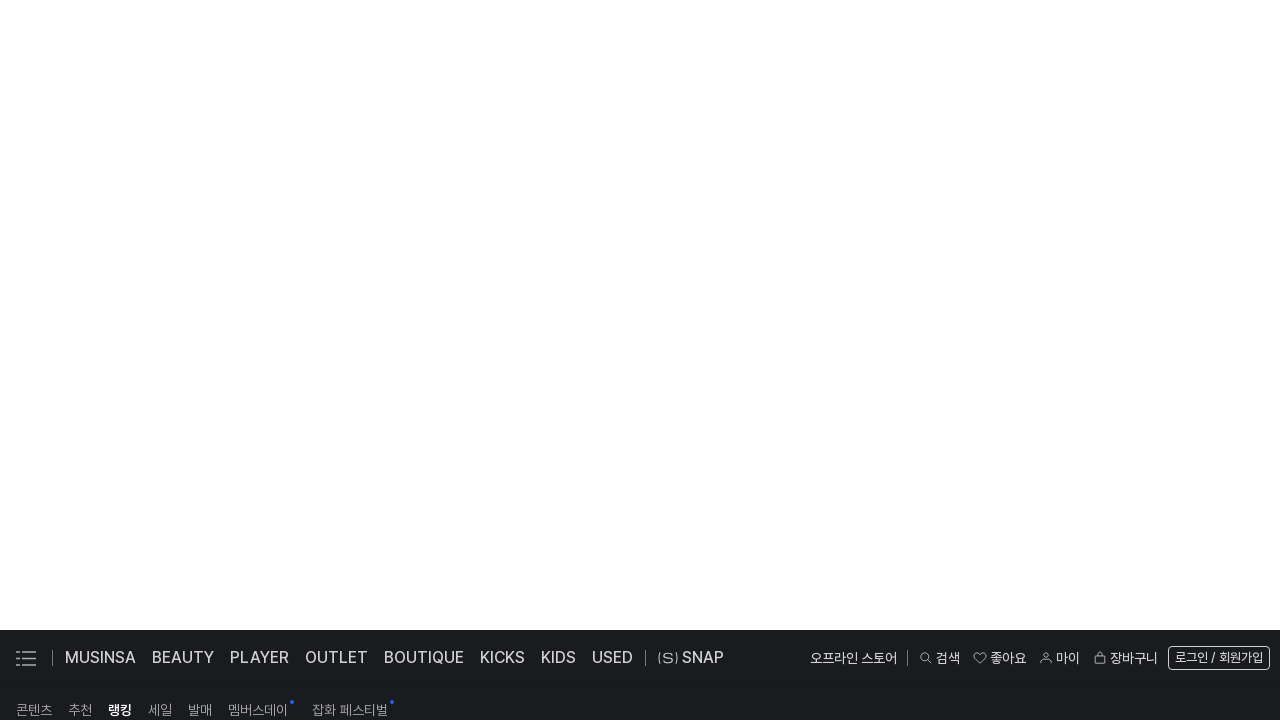

Scrolled down with PageDown key (iteration 8/10)
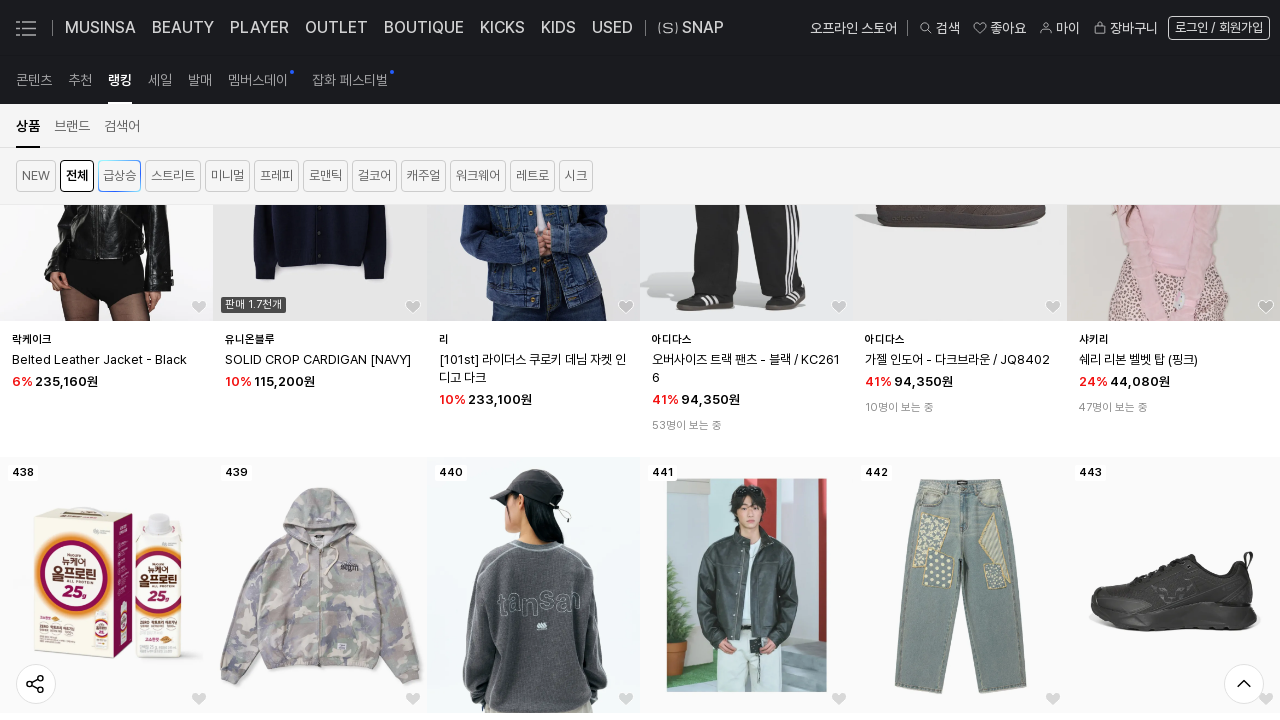

Scrolled down with PageDown key (iteration 9/10)
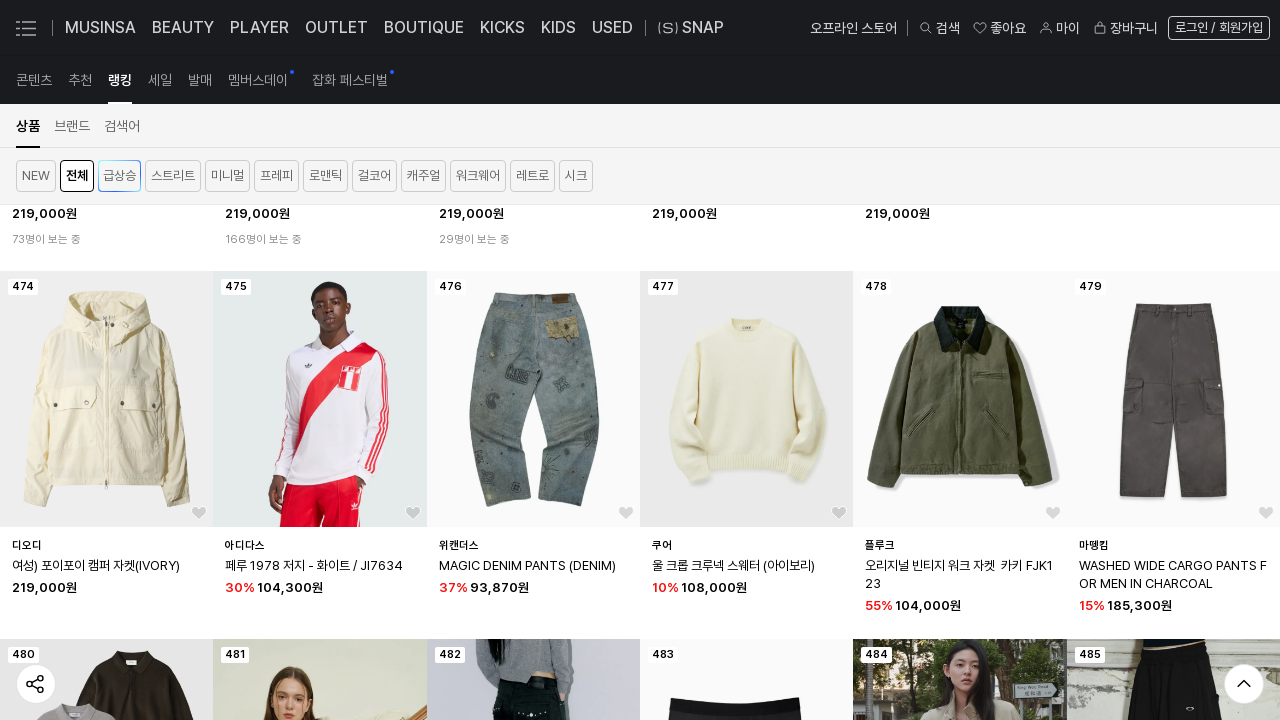

Scrolled down with PageDown key (iteration 10/10)
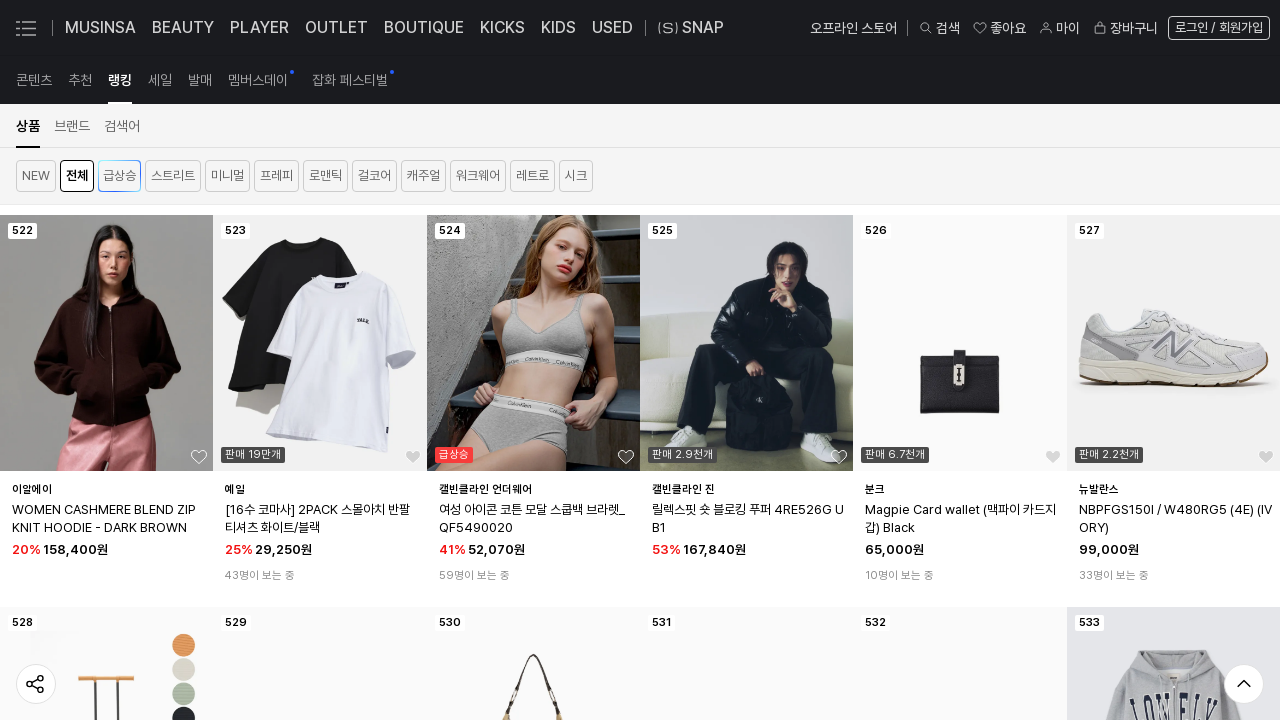

Product items verified as loaded after scrolling
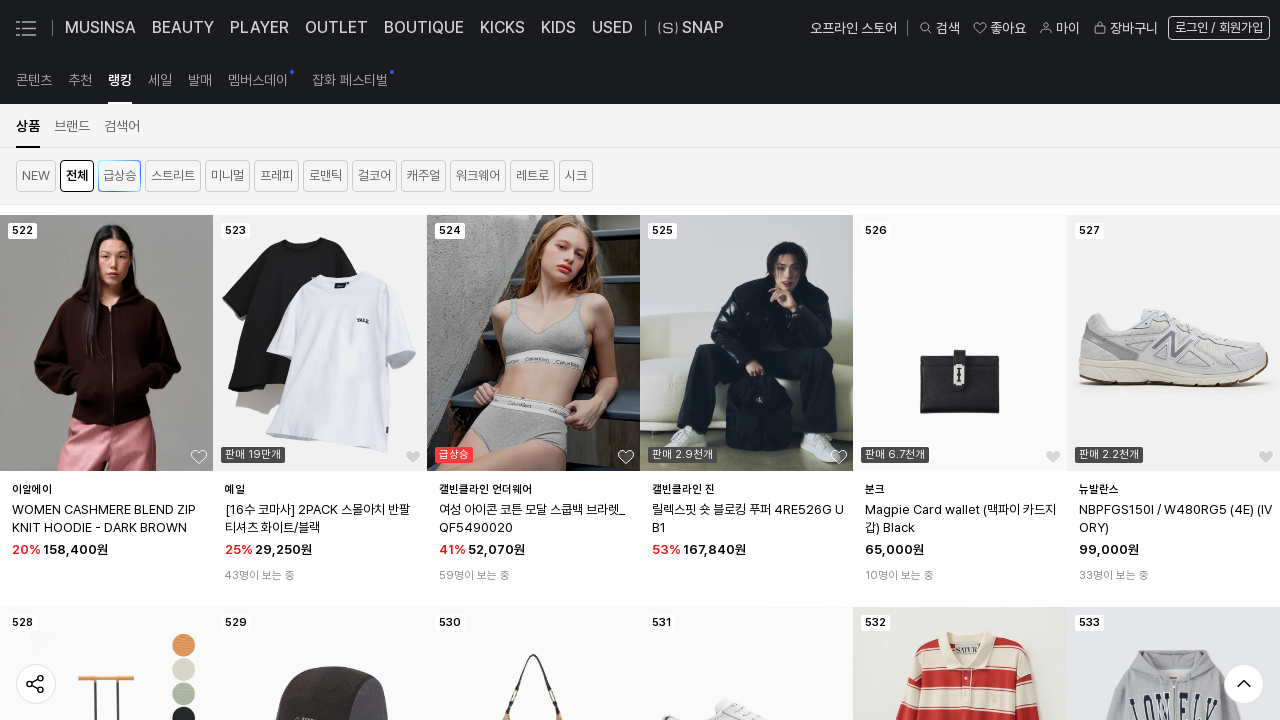

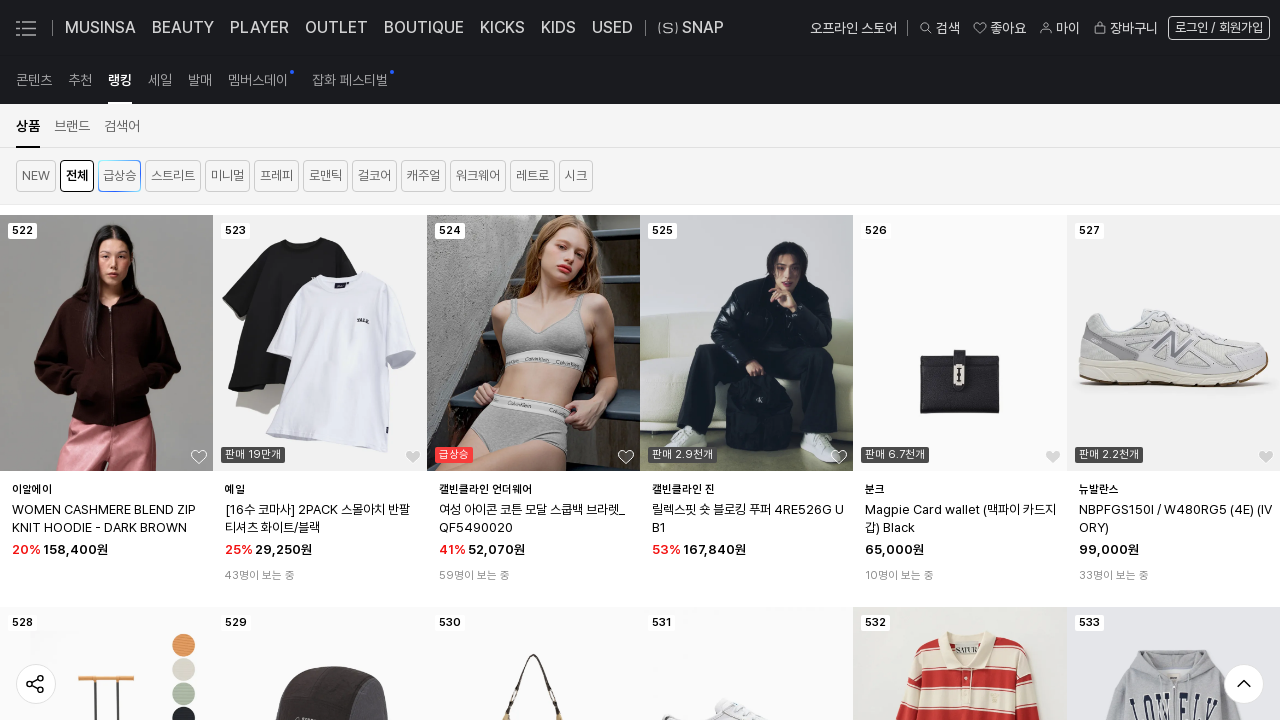